Tests basic browser navigation operations including back, forward, and refresh on Myntra website

Starting URL: https://www.myntra.com/

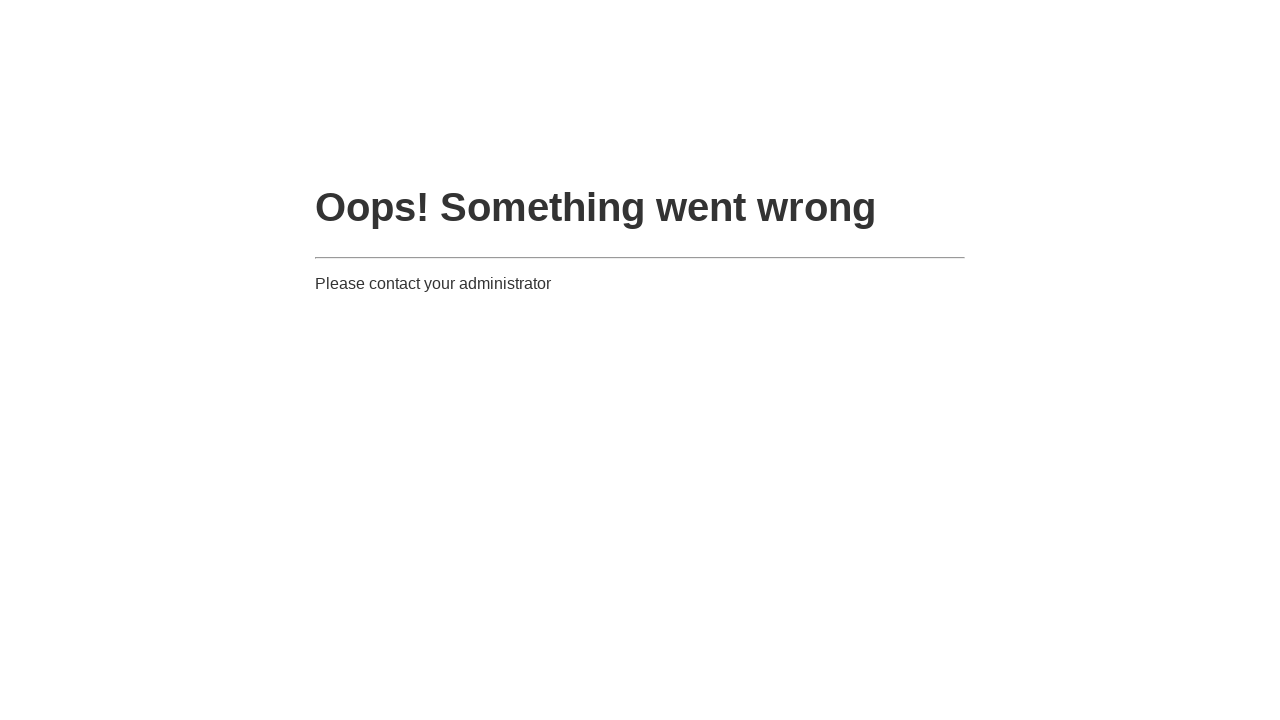

Navigated to Myntra website at https://www.myntra.com/
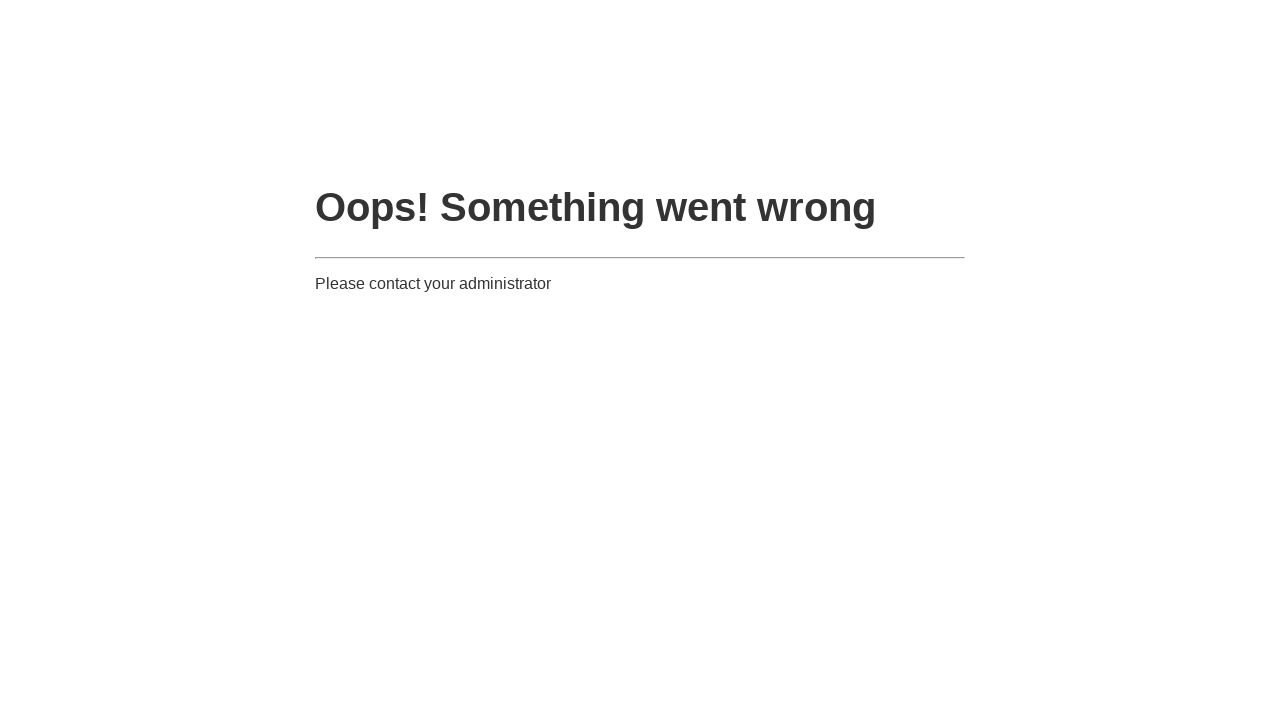

Navigated back using browser back button
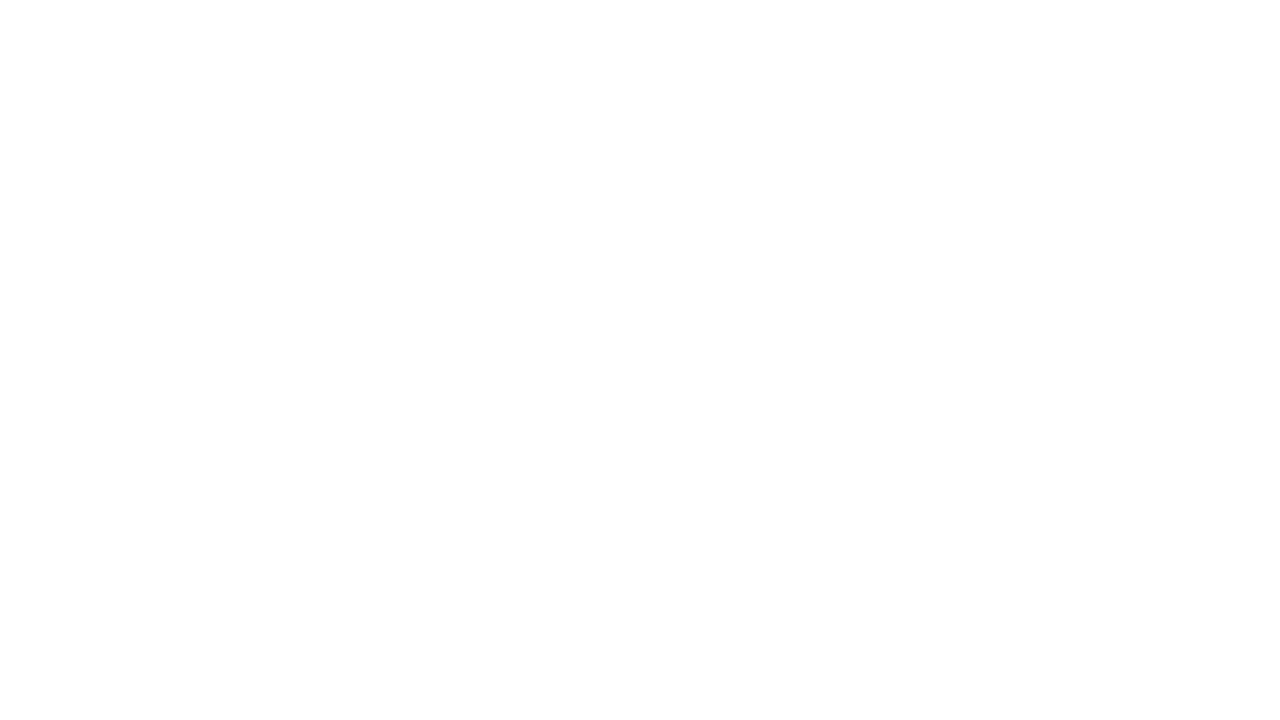

Navigated forward using browser forward button
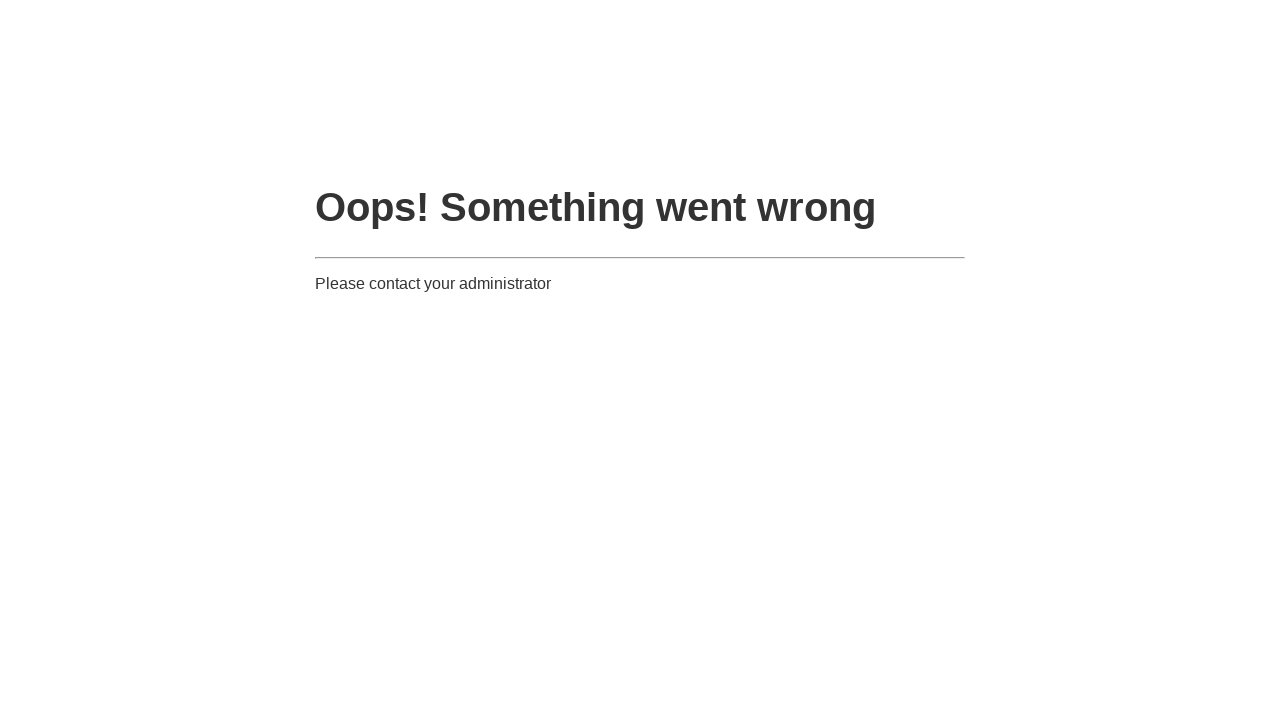

Refreshed the current page
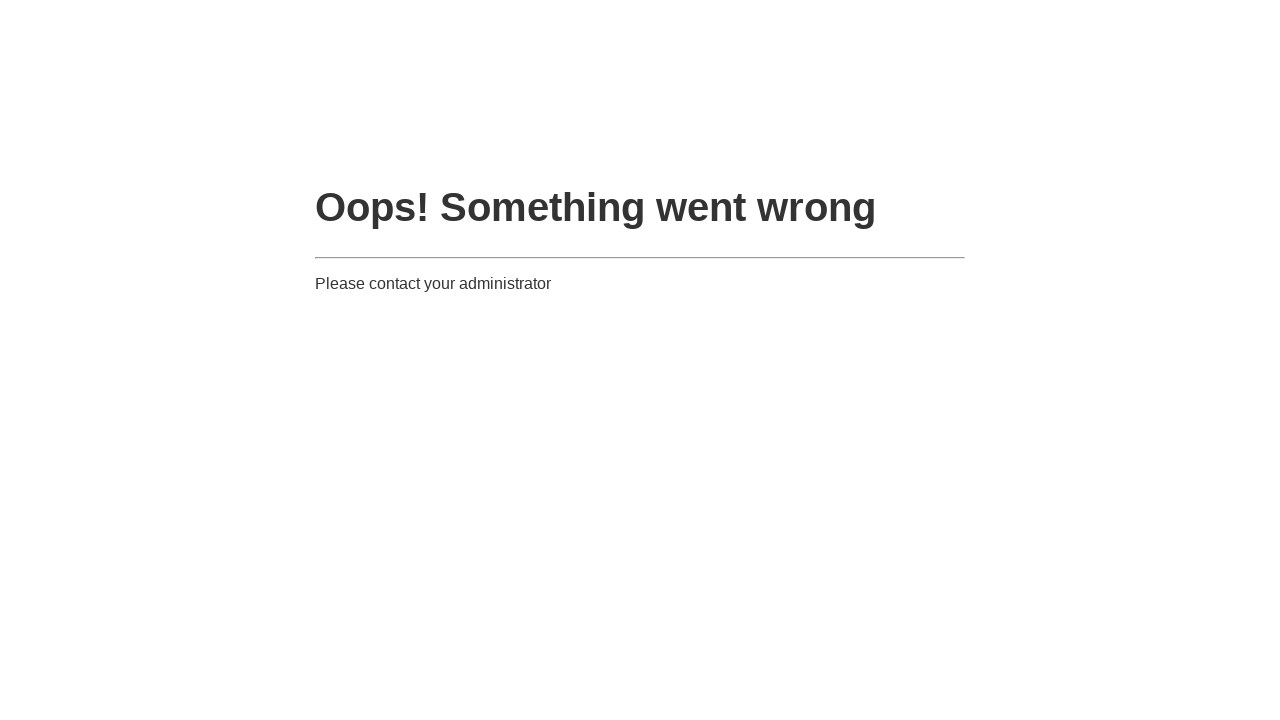

Retrieved current URL: https://www.myntra.com/
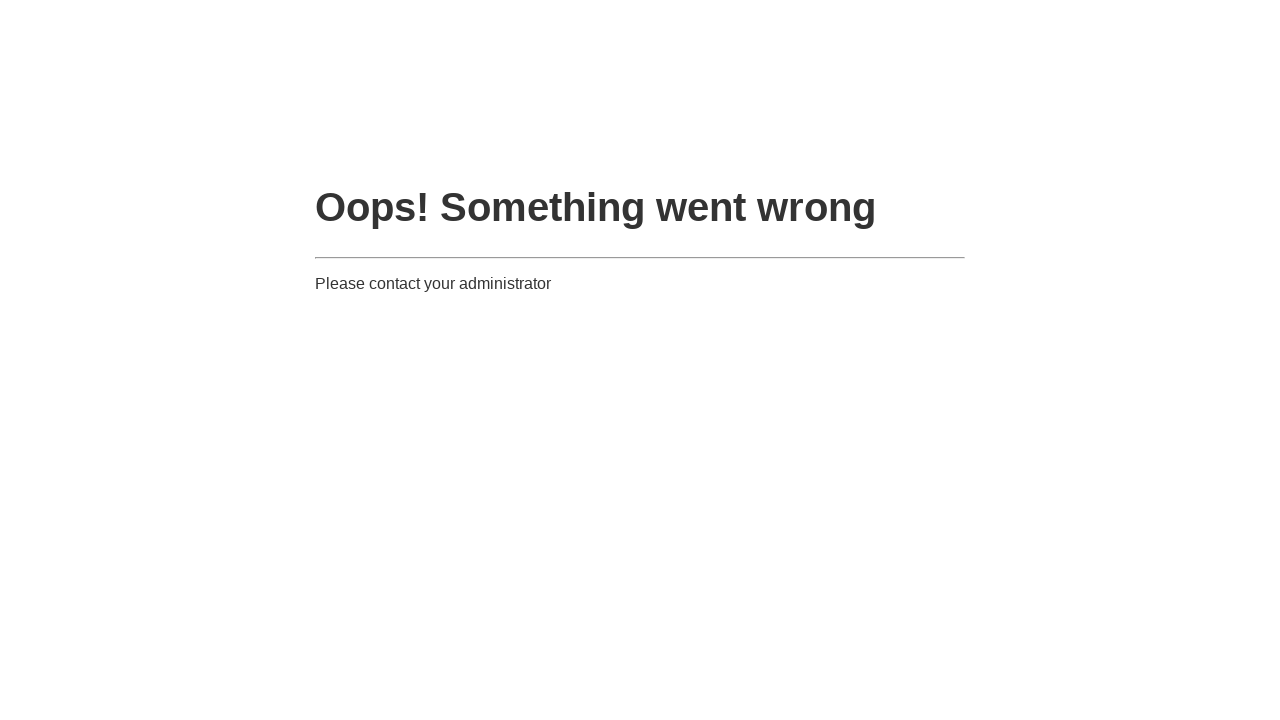

Retrieved page title: <bound method Page.title of <Page url='https://www.myntra.com/'>>
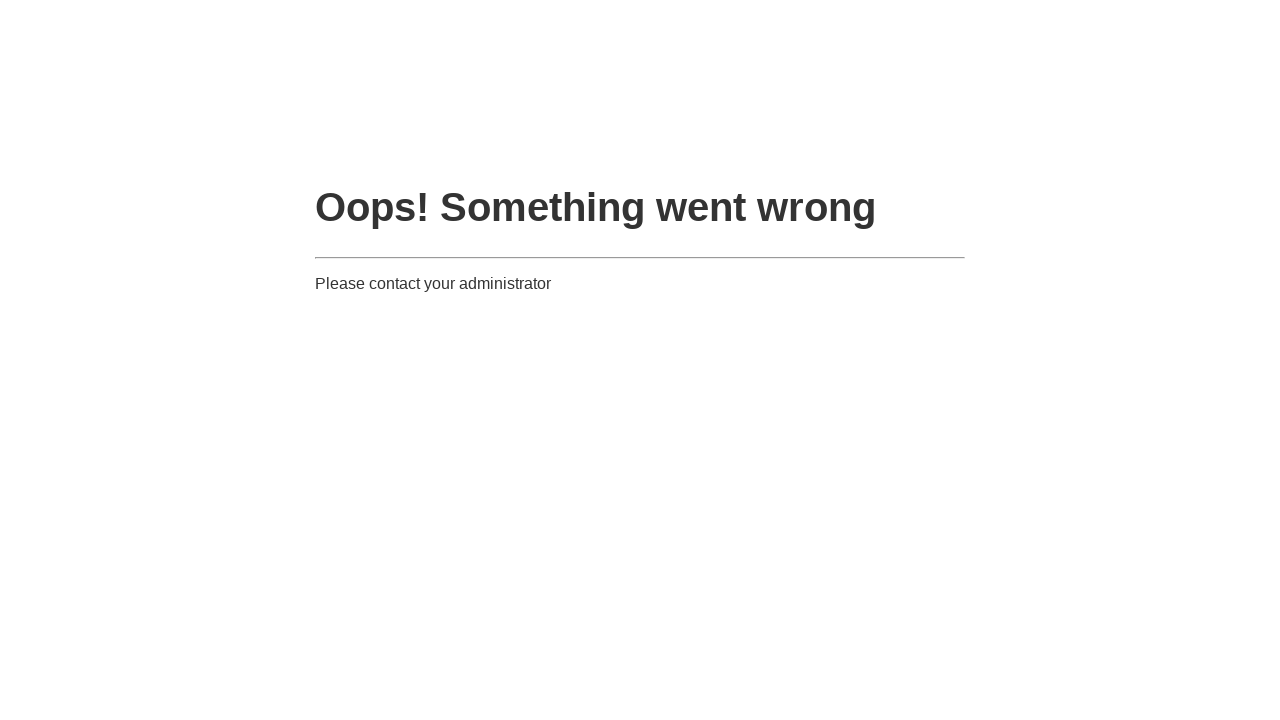

Opened a new browser tab/window
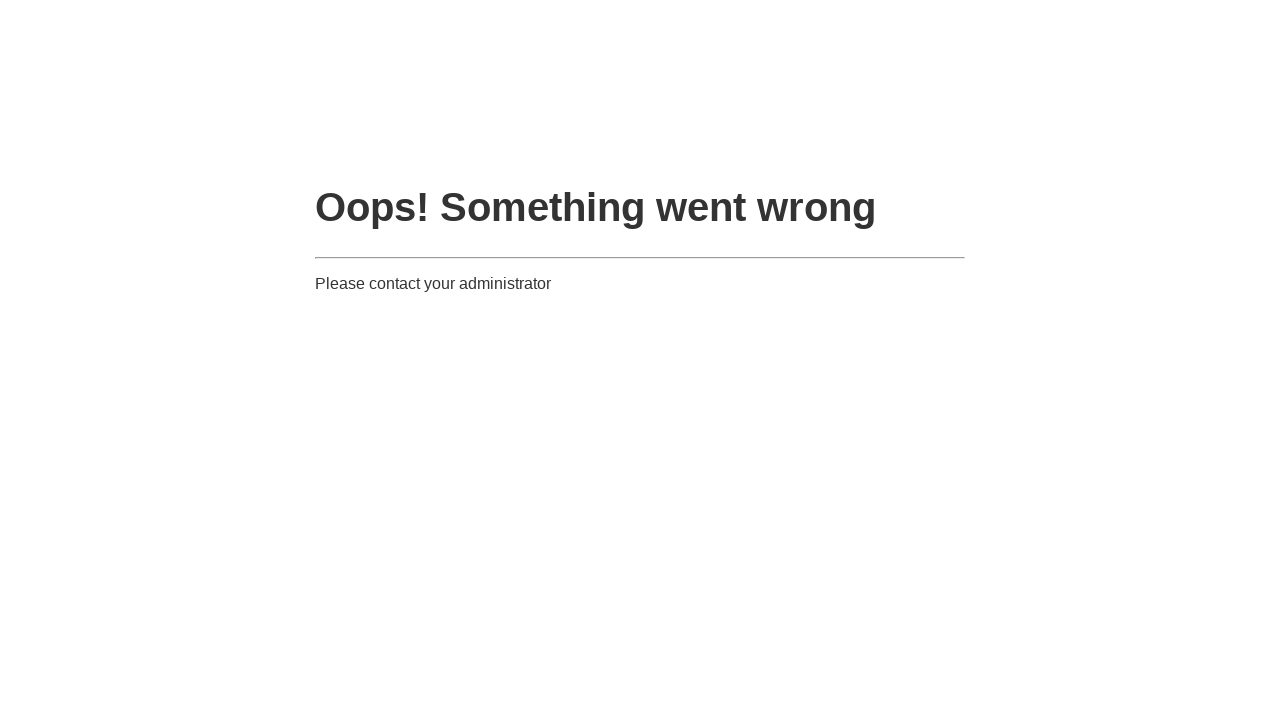

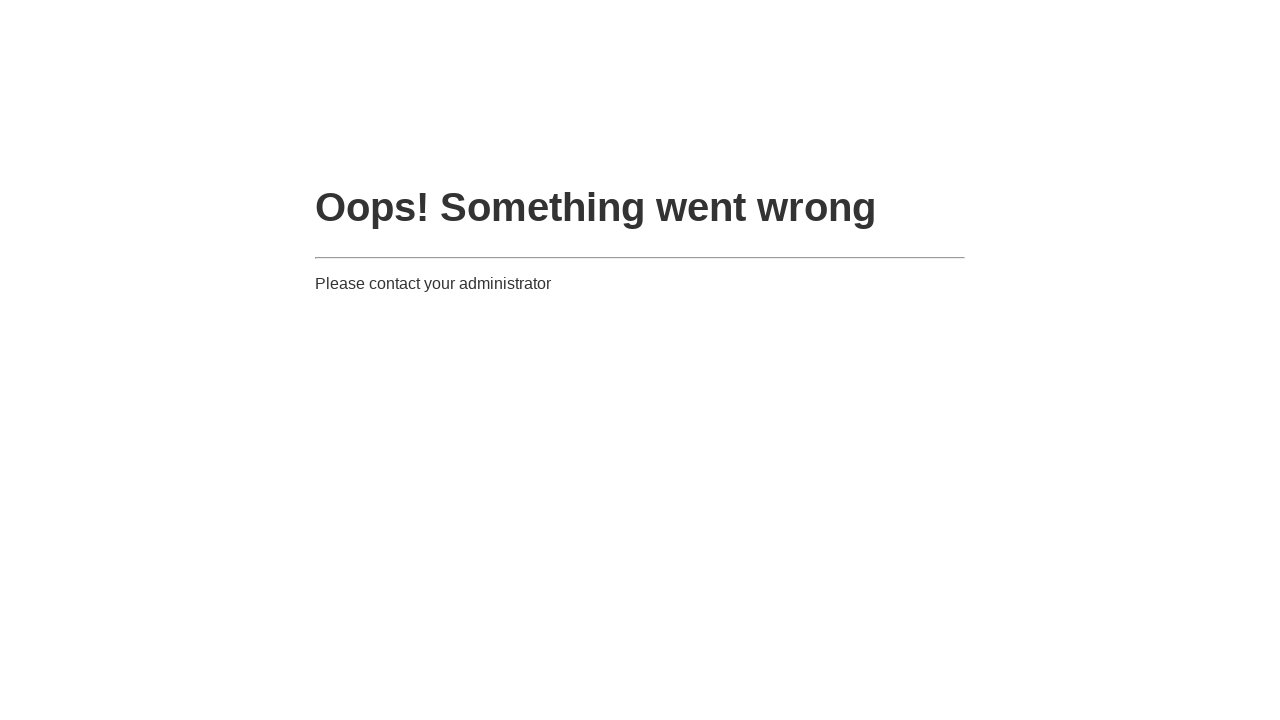